Navigates to Pro Kabaddi standings page and verifies that team statistics (specifically for Haryana Steelers) can be located using XPath traversal techniques.

Starting URL: https://www.prokabaddi.com/standings

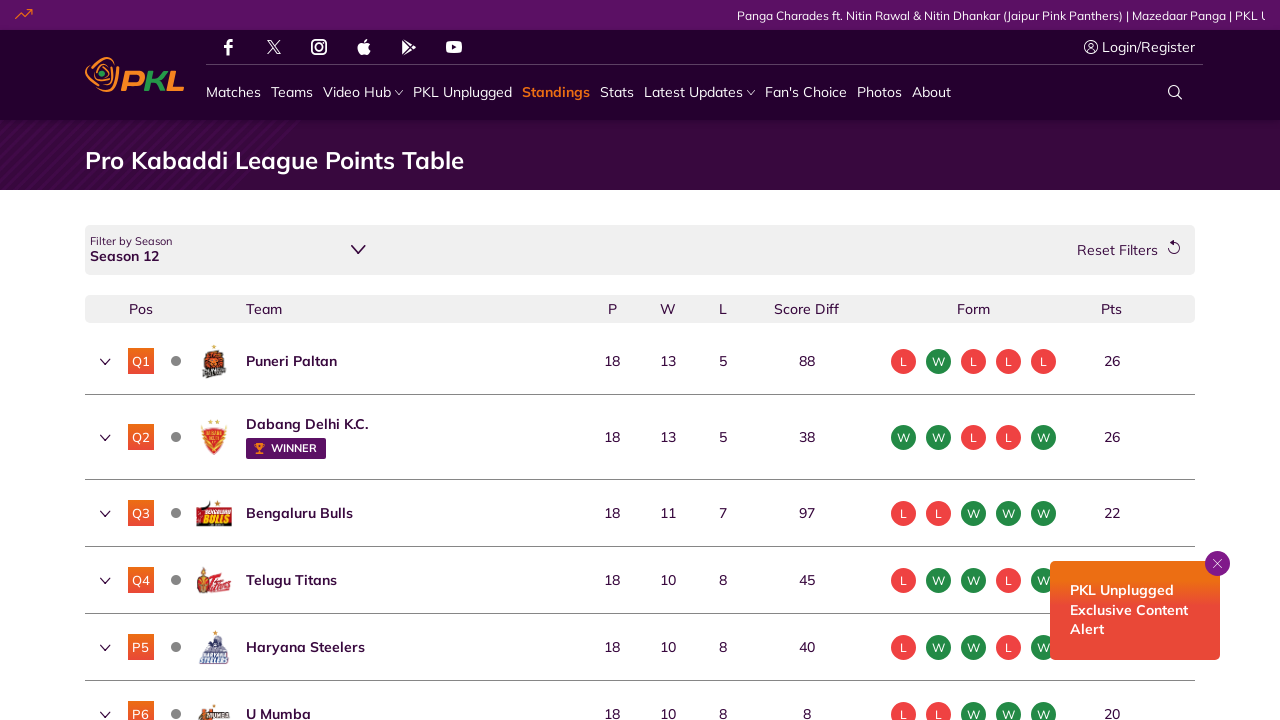

Waited for standings table to load
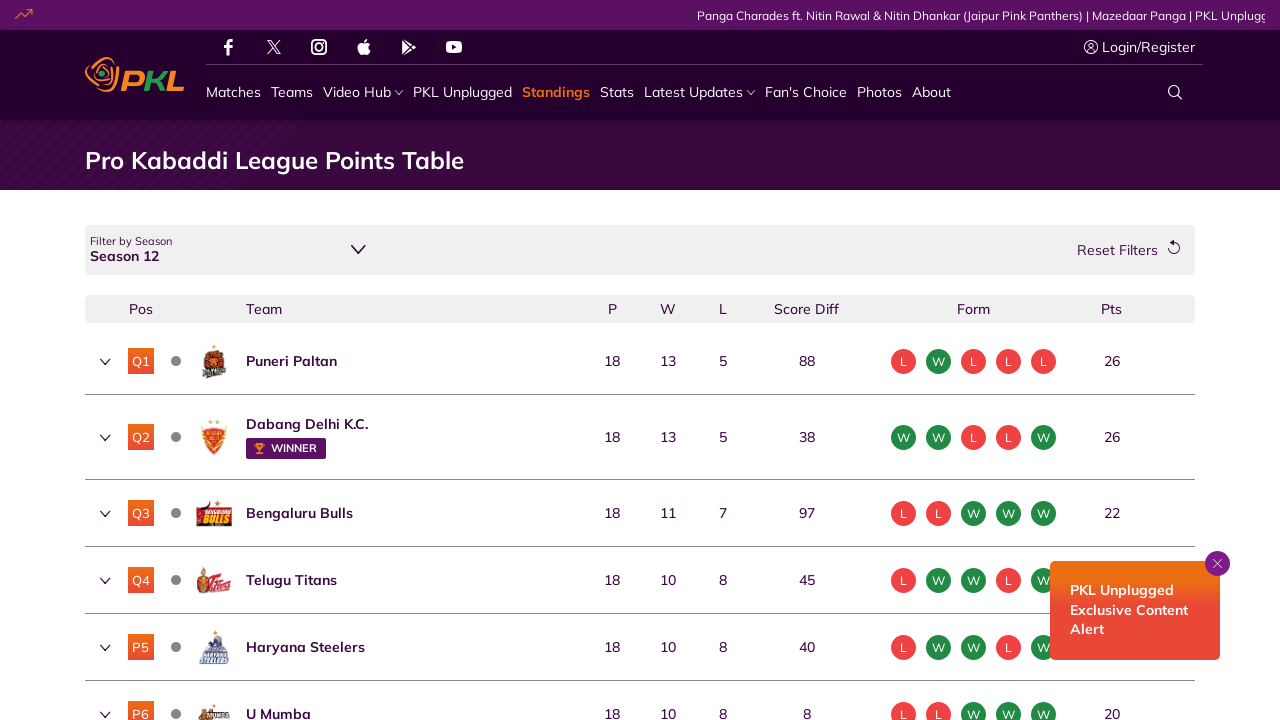

Located Haryana Steelers team entry in standings
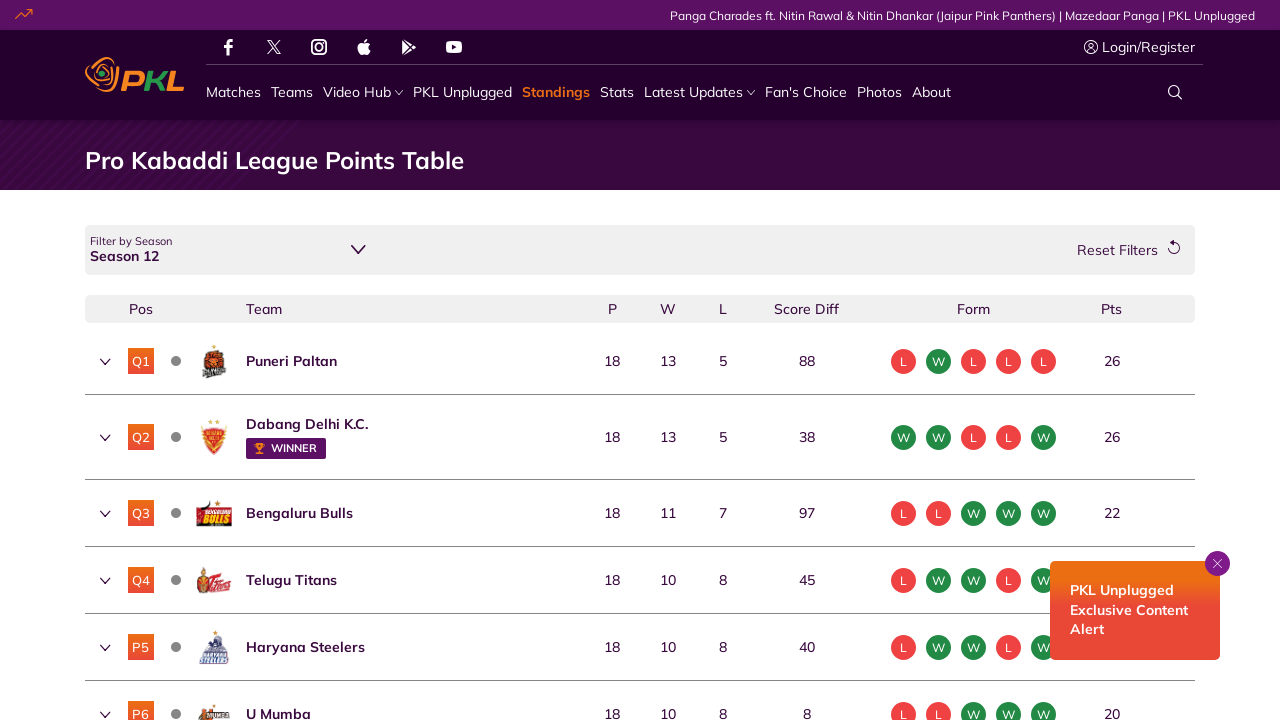

Verified matches won statistics for Haryana Steelers using XPath traversal
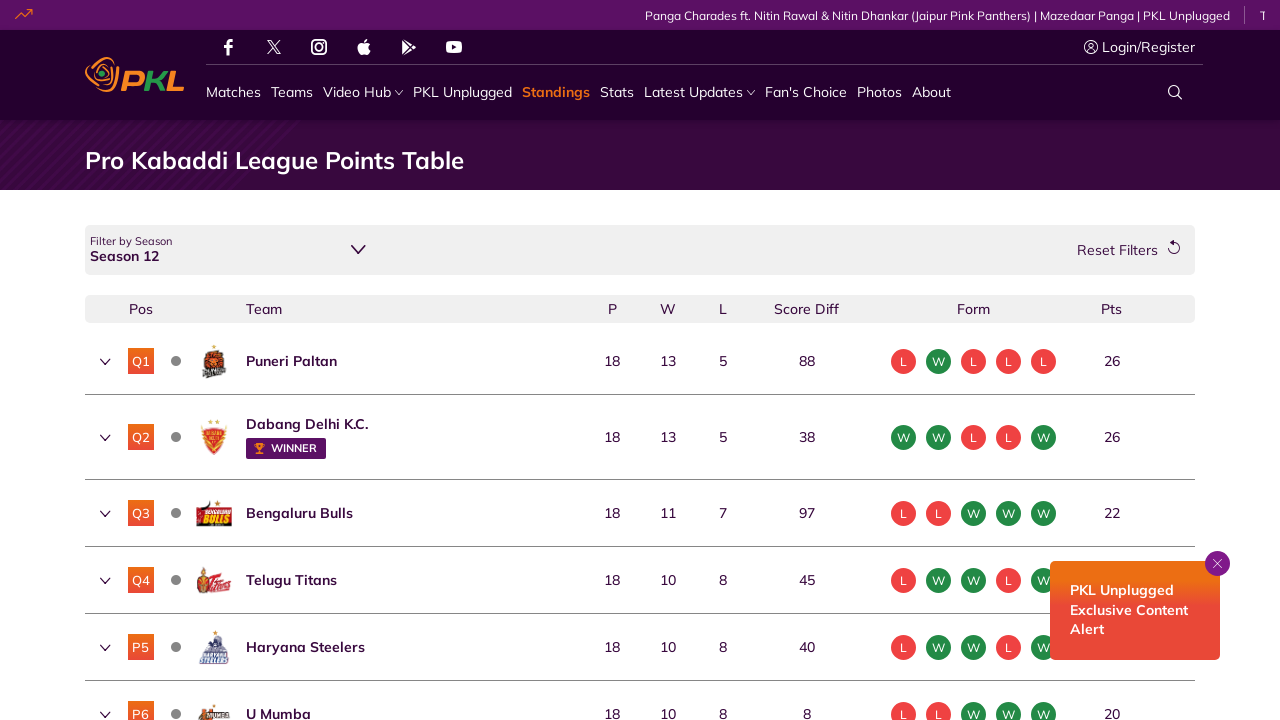

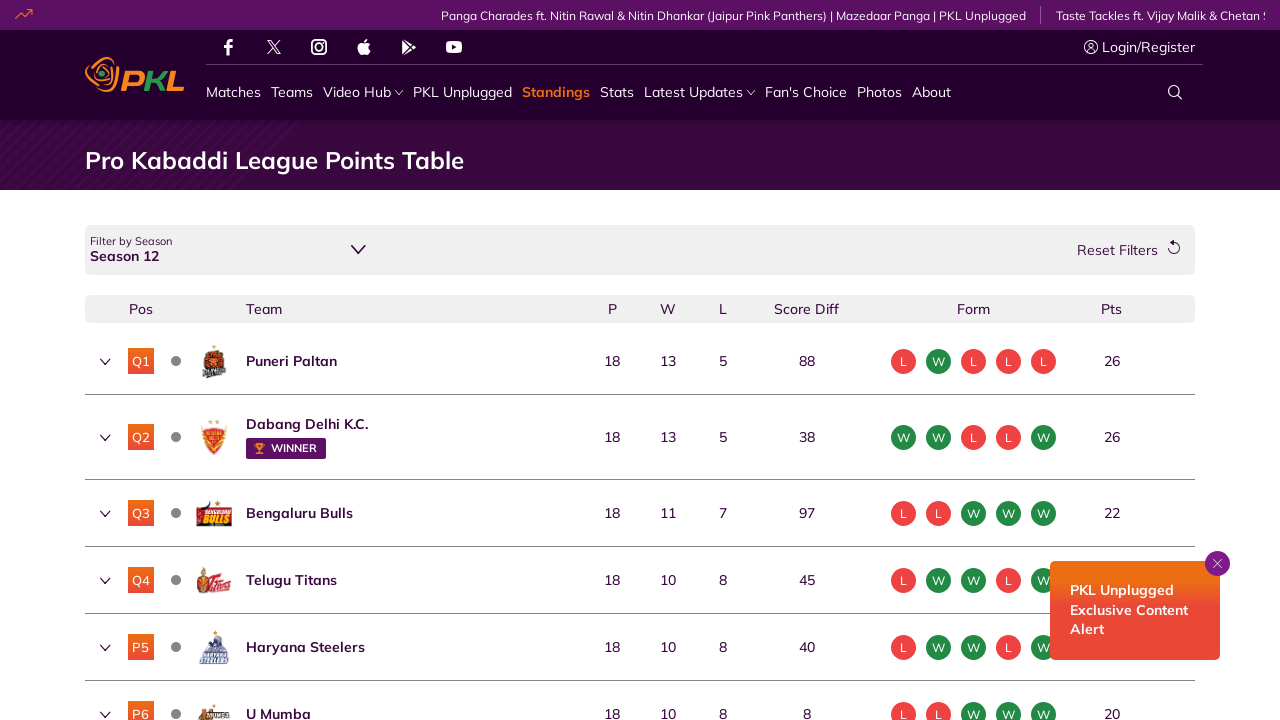